Tests form element display states by checking if elements are visible and filling them with test data

Starting URL: https://automationfc.github.io/basic-form/index.html

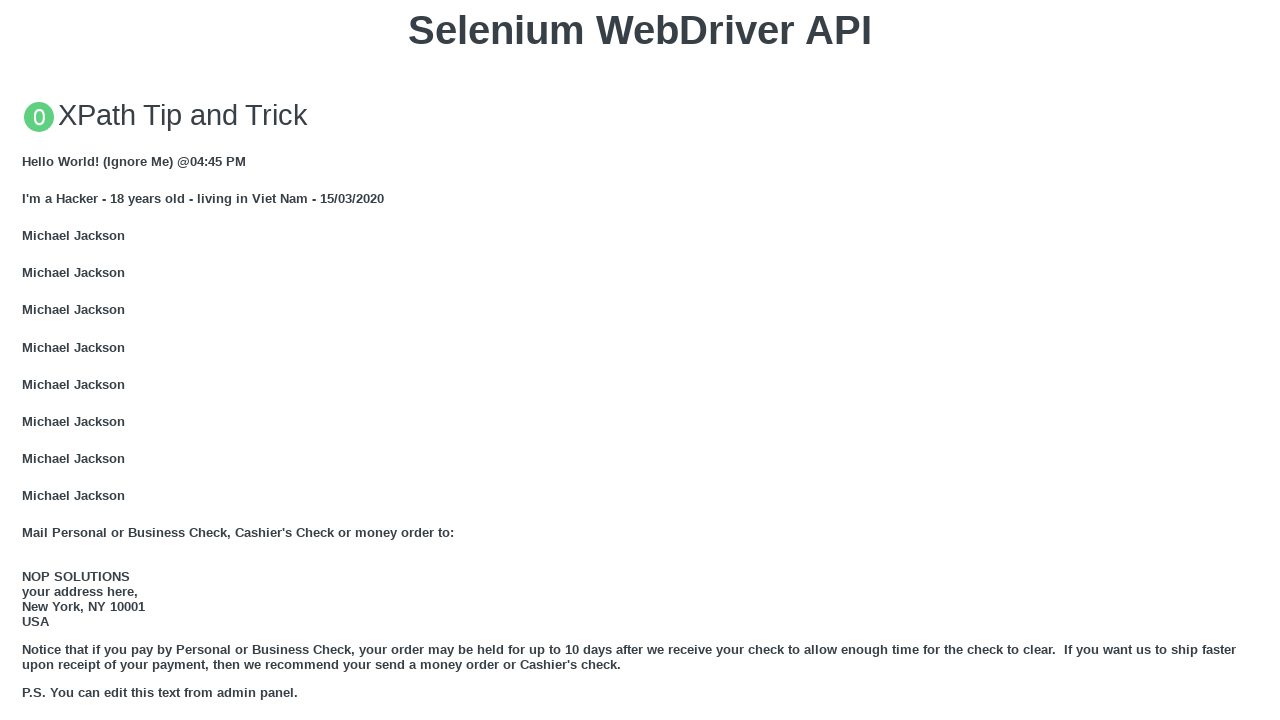

Email textbox is visible - filled with 'Selenium Webdriver' on #mail
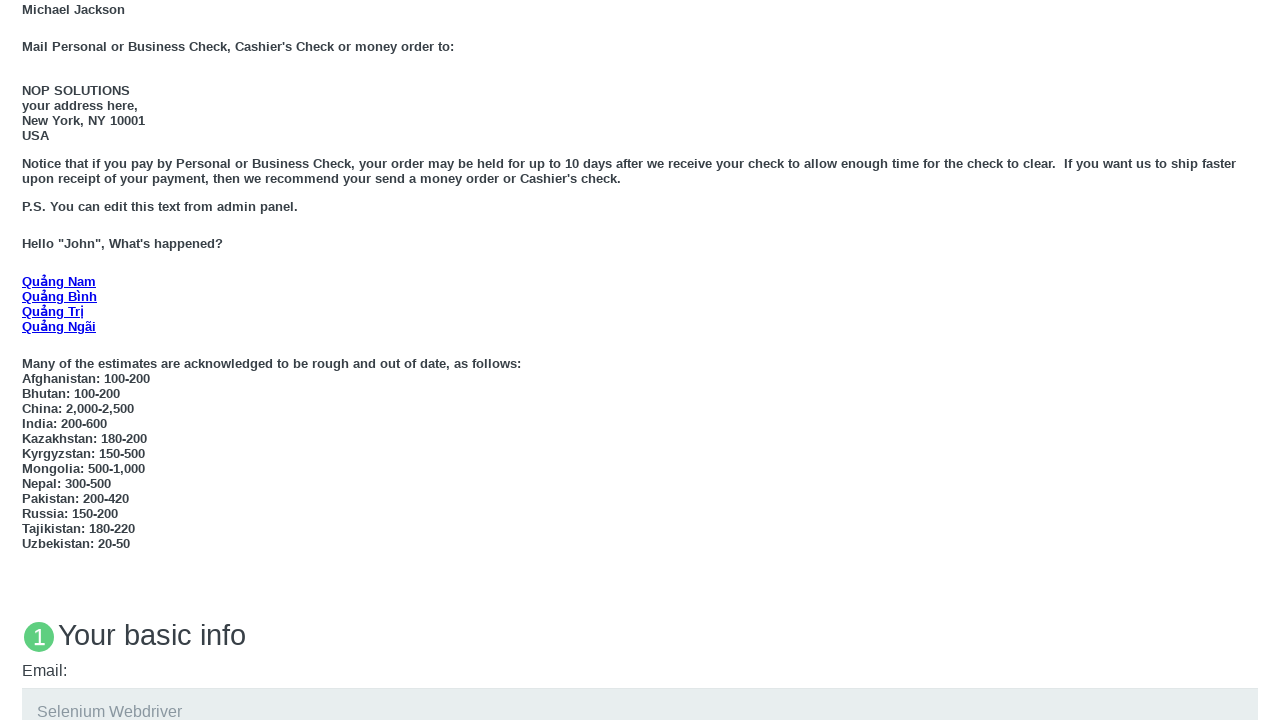

Education textarea is visible - filled with 'Selenium GRID' on #edu
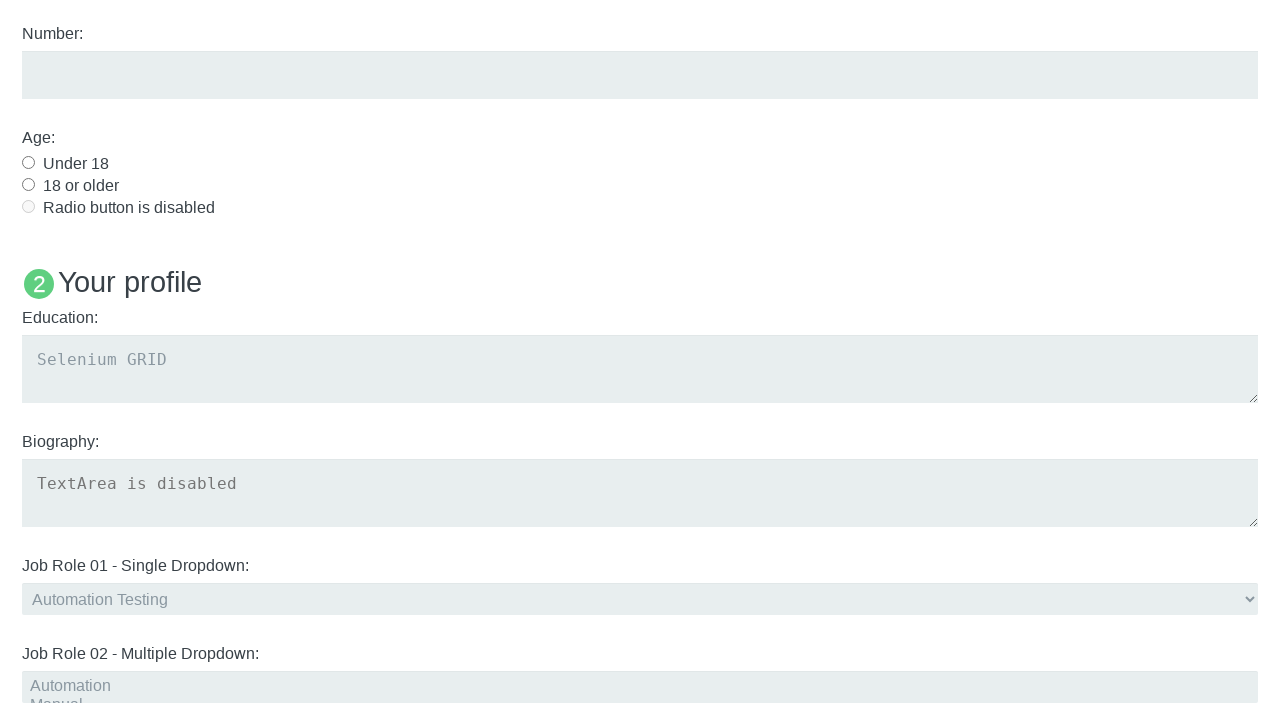

Age 'Under 18' radio button is visible - clicked at (28, 162) on #under_18
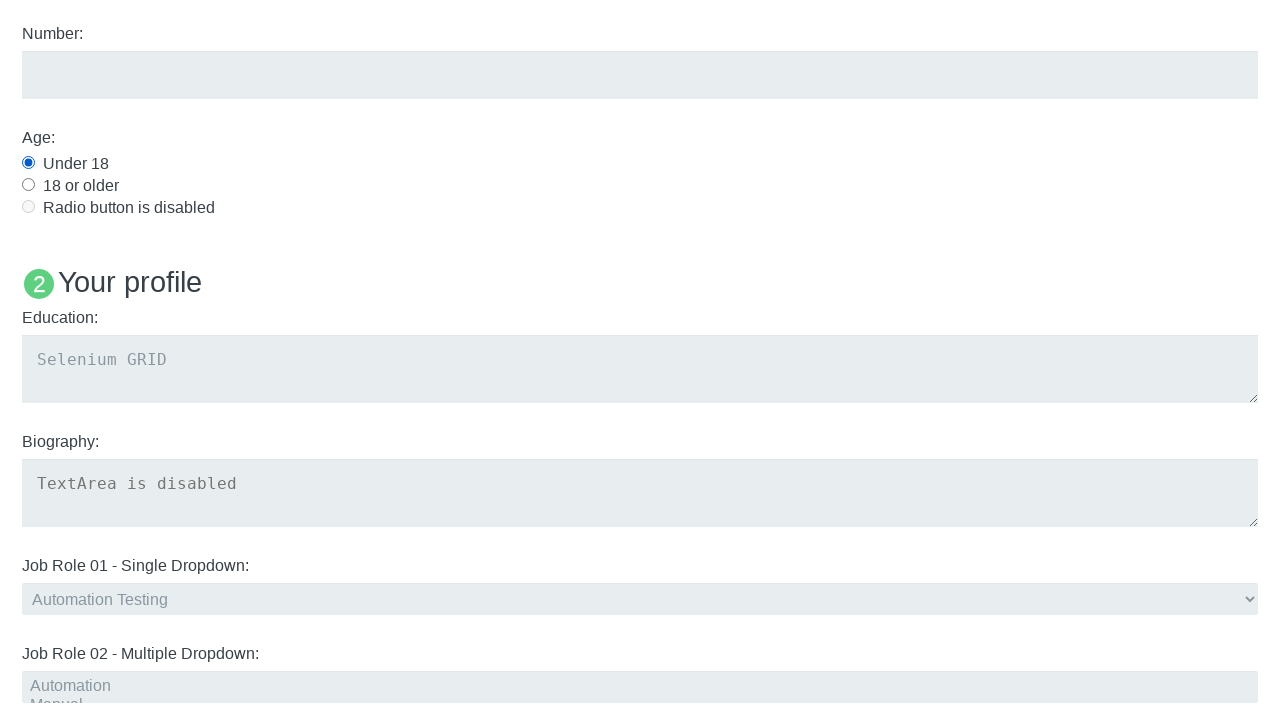

Name 'User5' text element is not visible
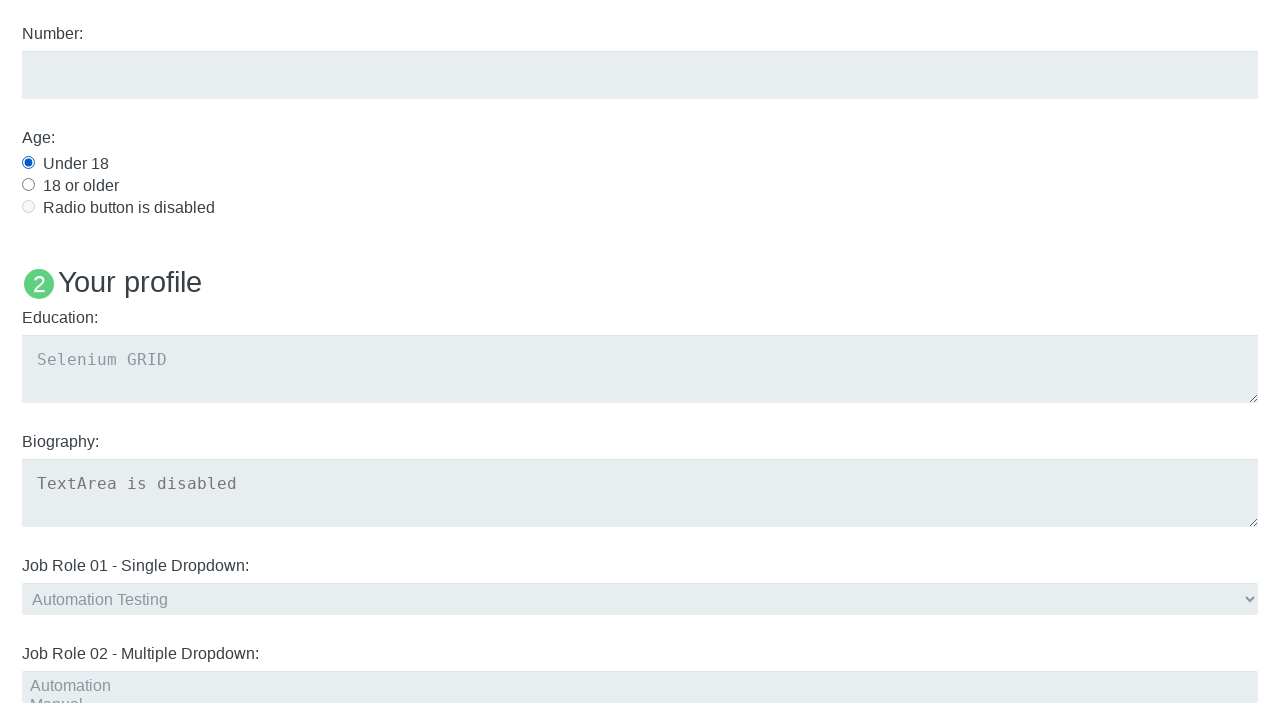

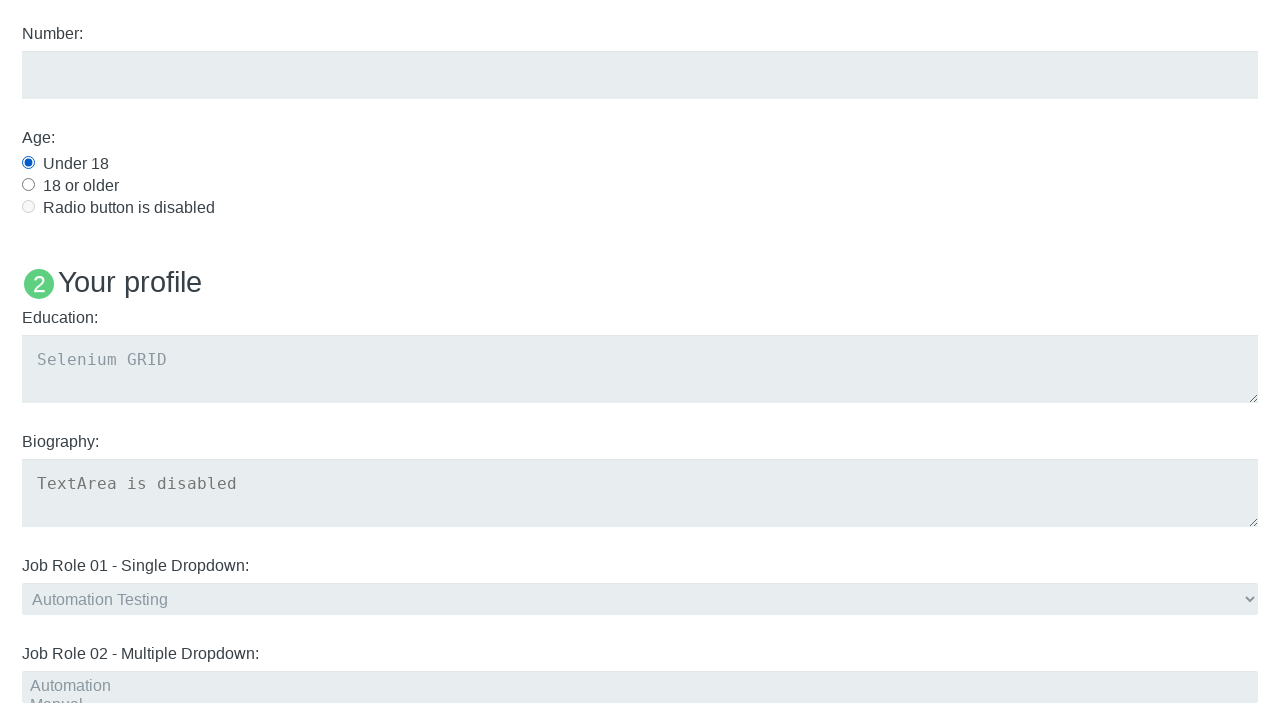